Tests multiple windows handling by clicking a link that opens a new tab/window

Starting URL: https://the-internet.herokuapp.com/windows

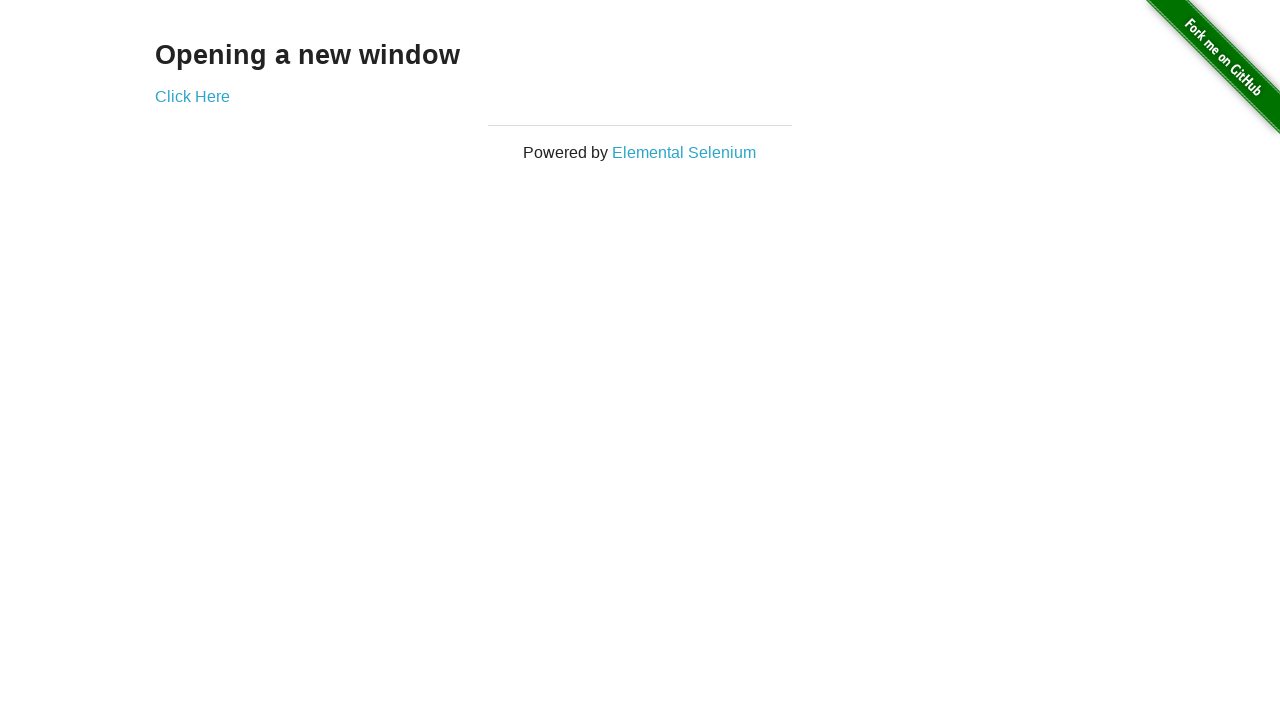

Clicked link to open new window at (192, 96) on a[href='/windows/new']
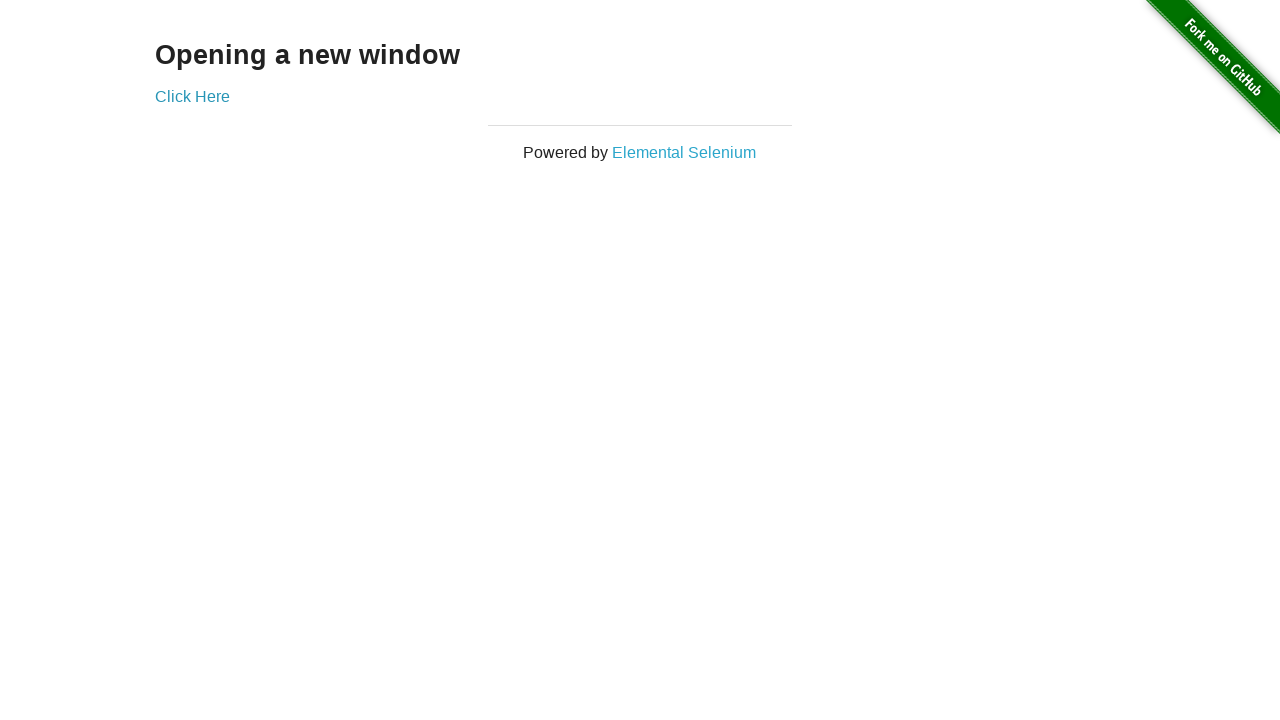

Retrieved new page/window handle
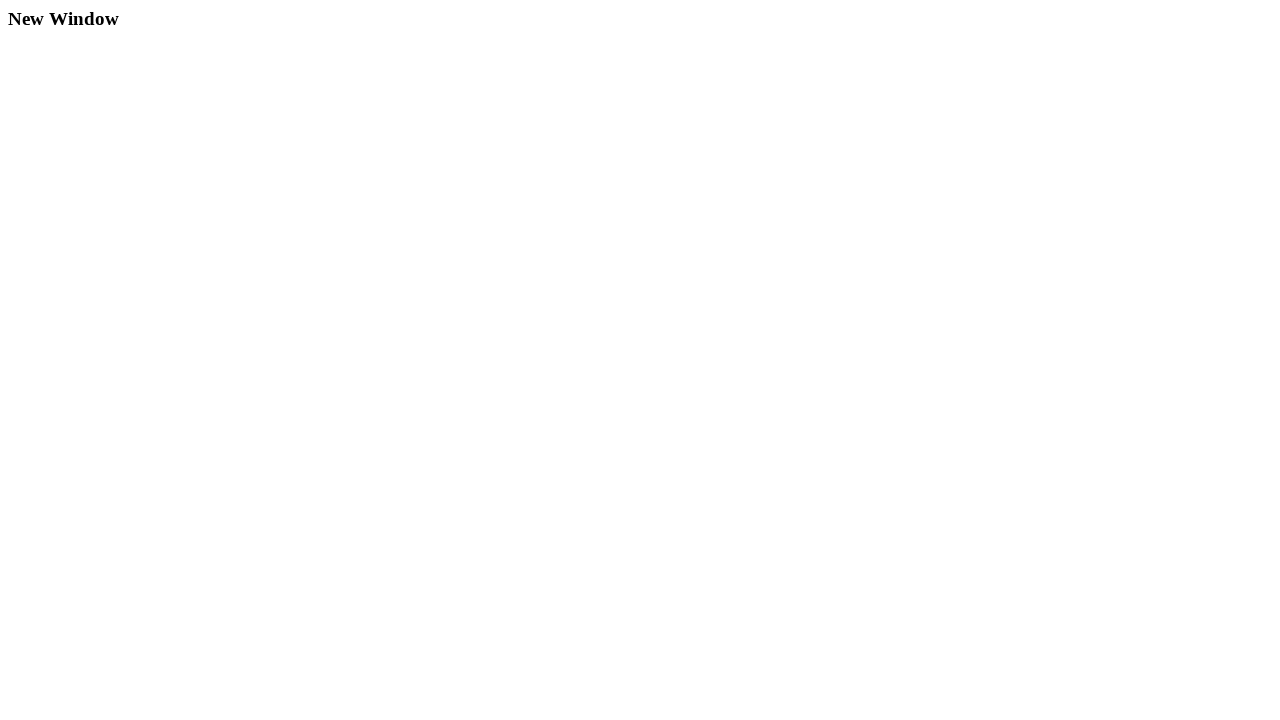

New window loaded and h3 selector appeared
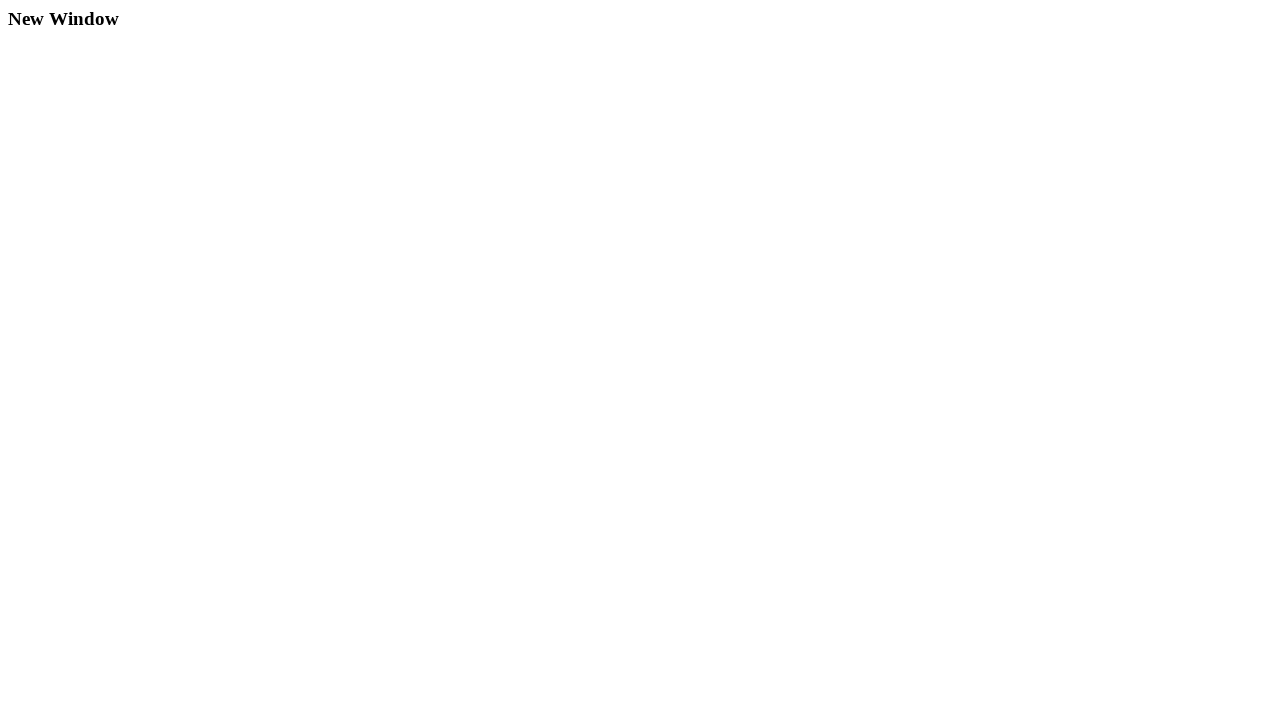

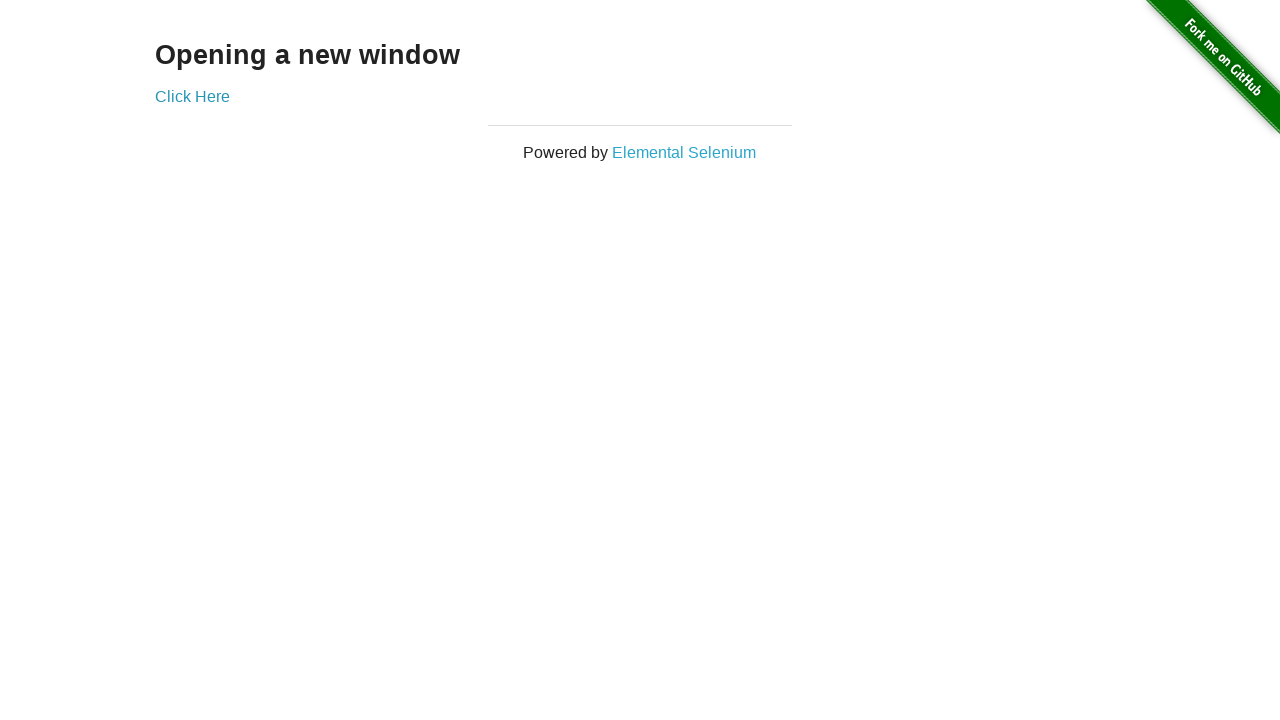